Tests mouse click action by searching for iPhone on an ecommerce site

Starting URL: https://ecommerce-playground.lambdatest.io/

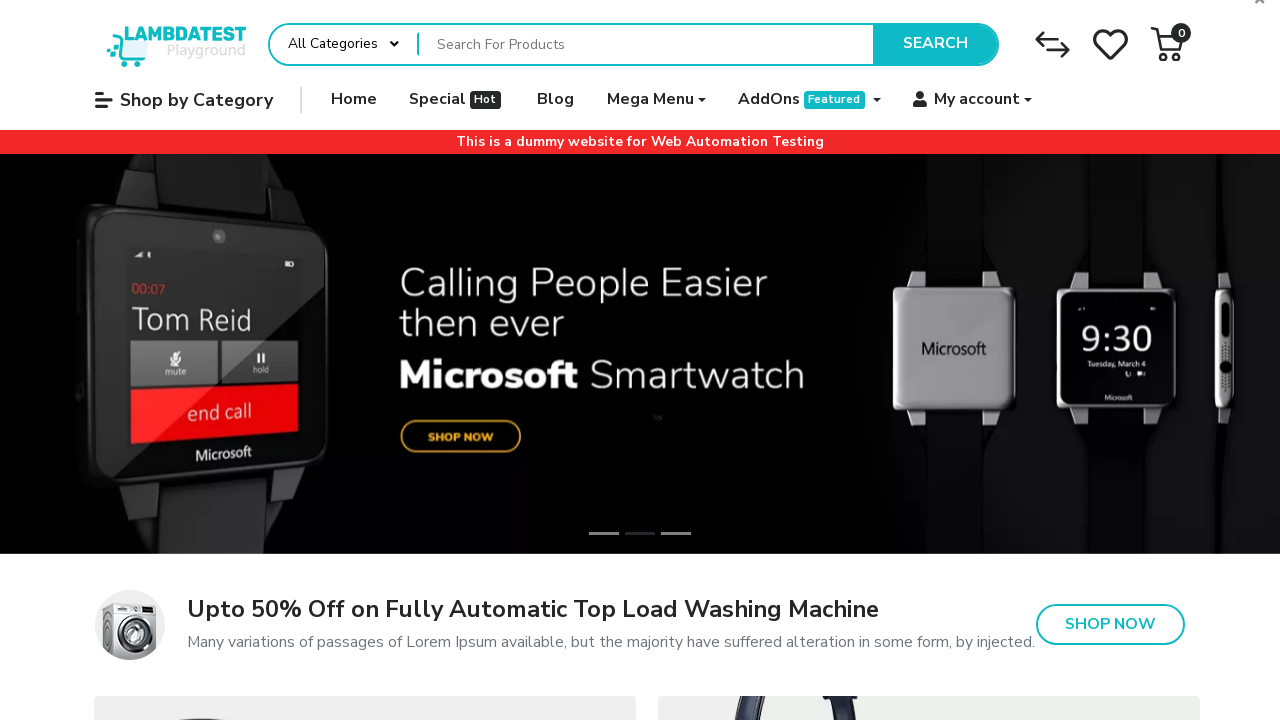

Filled search field with 'iPhone' on input[name='search']
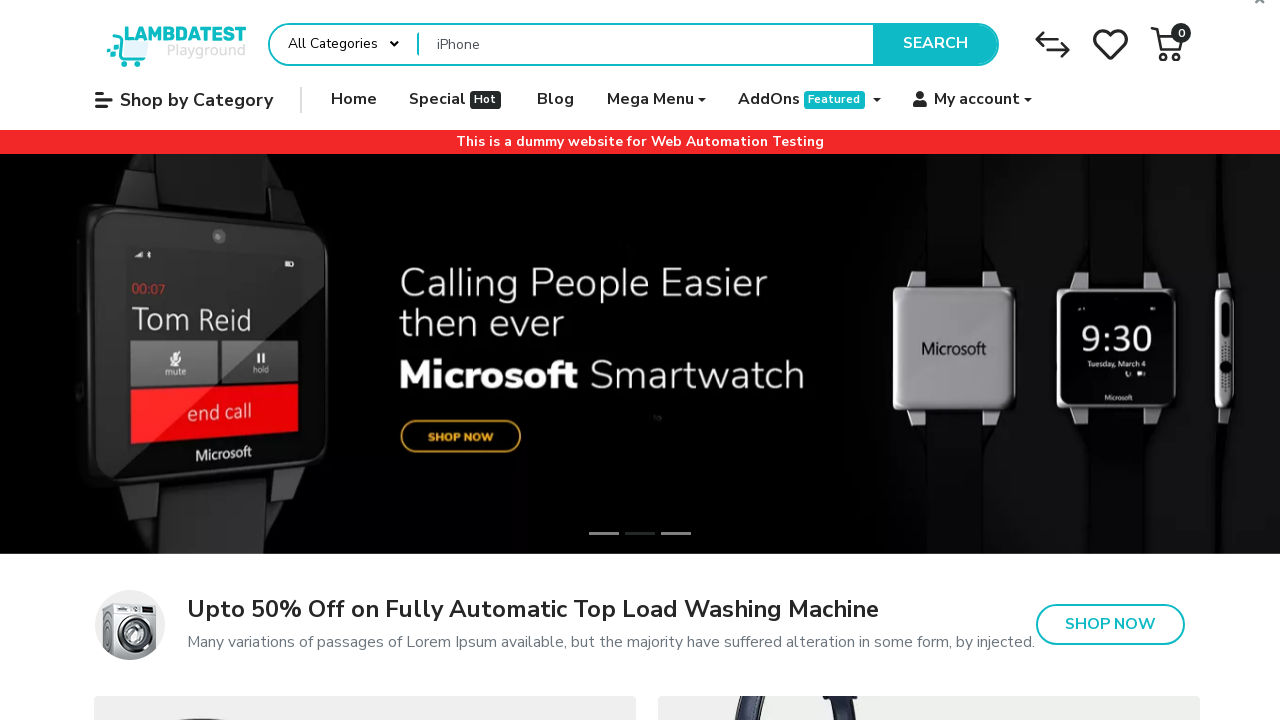

Clicked search button to search for iPhone at (935, 44) on button[type='submit']
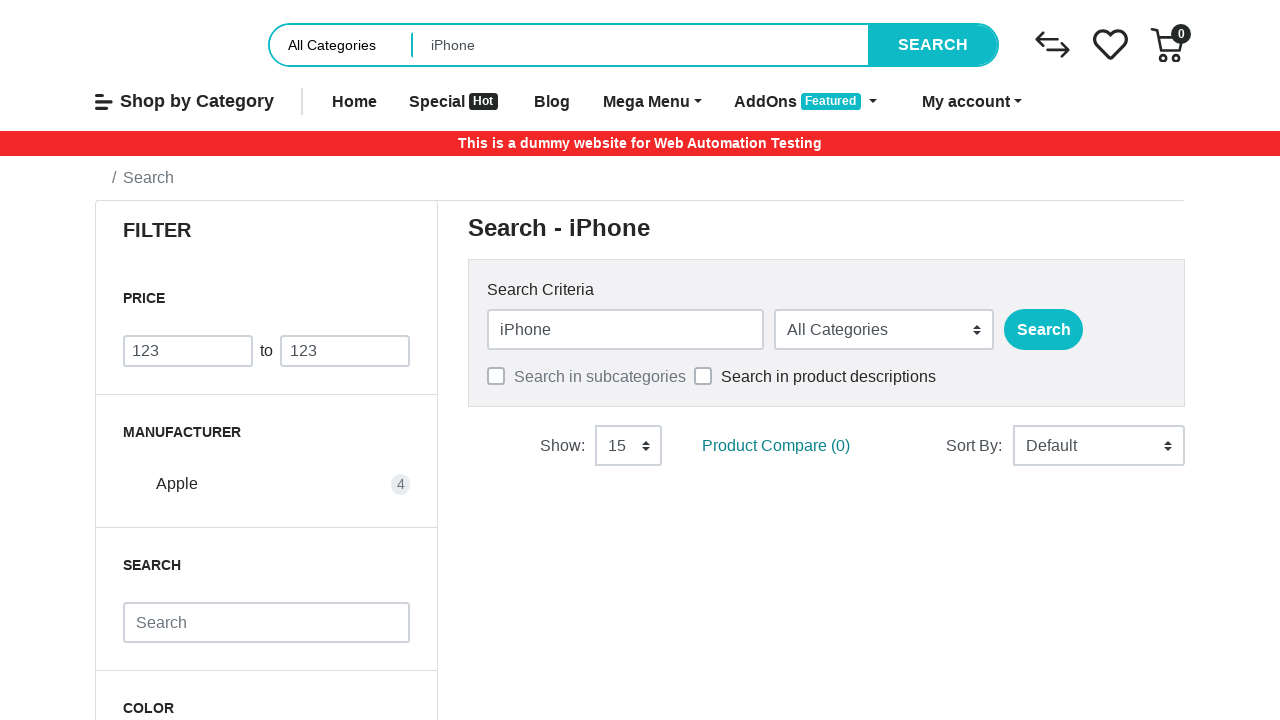

Search results page loaded with product heading
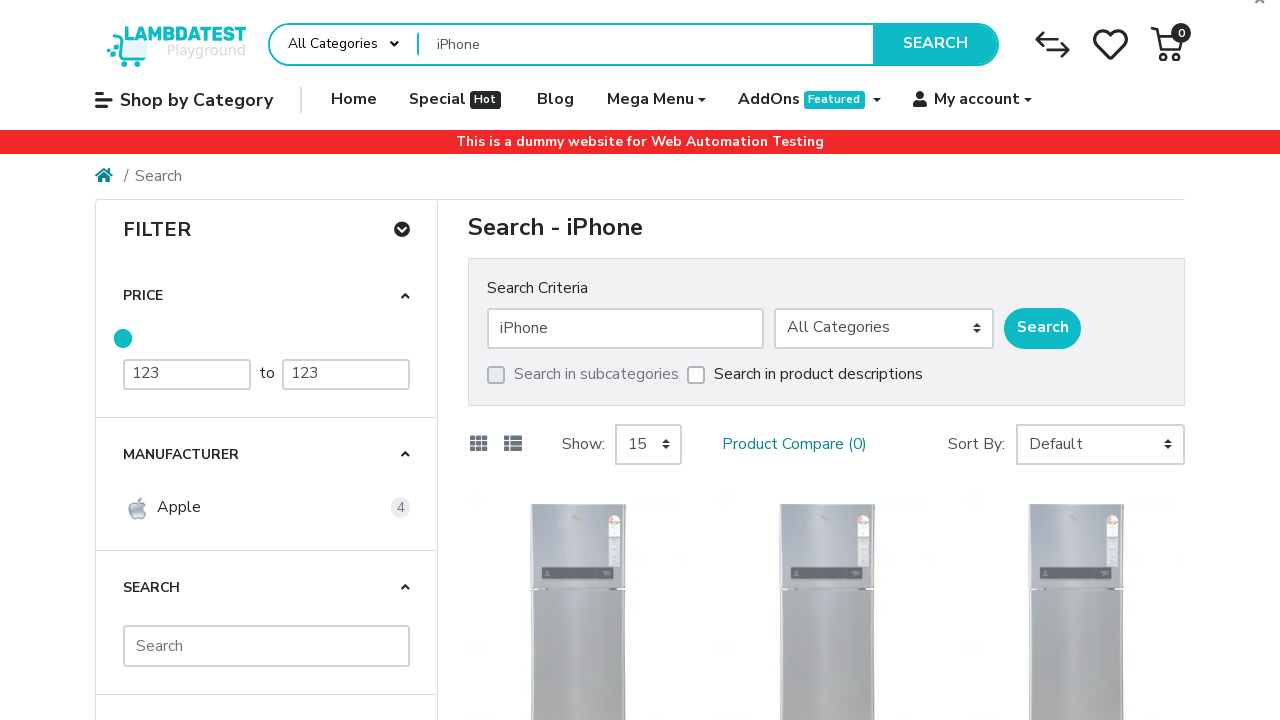

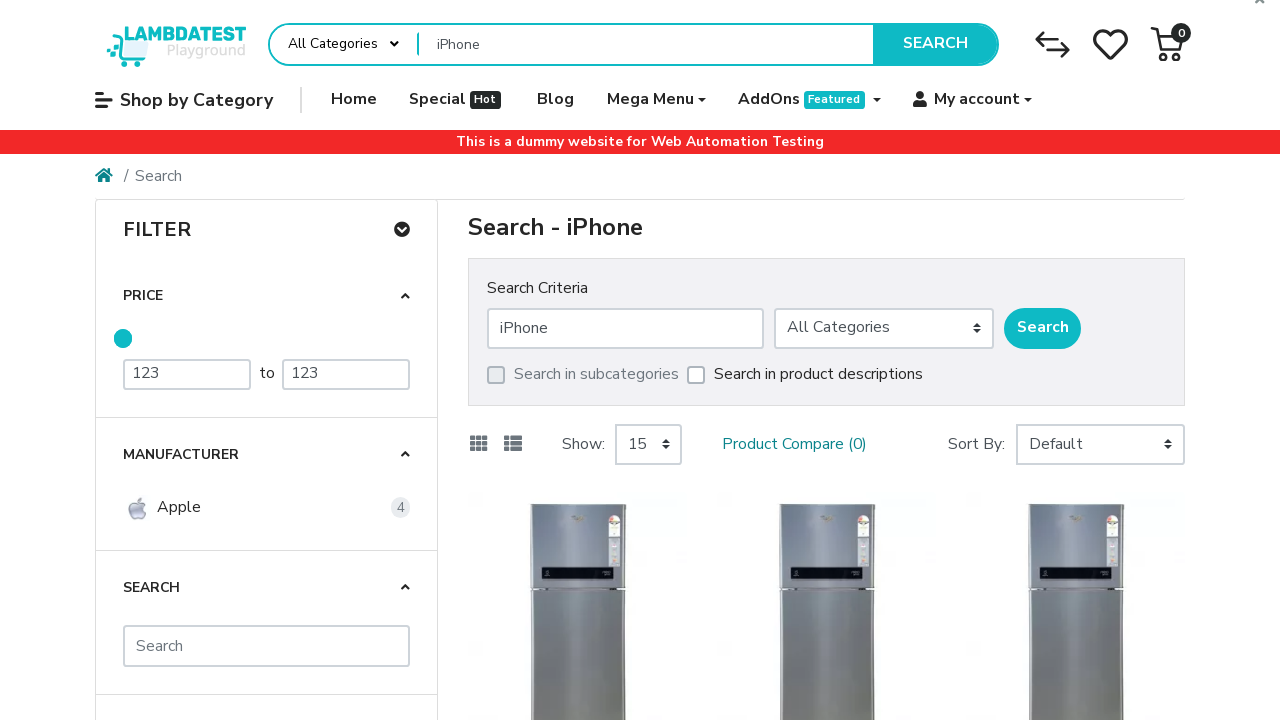